Tests page scrolling by using keyboard shortcuts to scroll to bottom and top of page

Starting URL: https://anhtester.com/

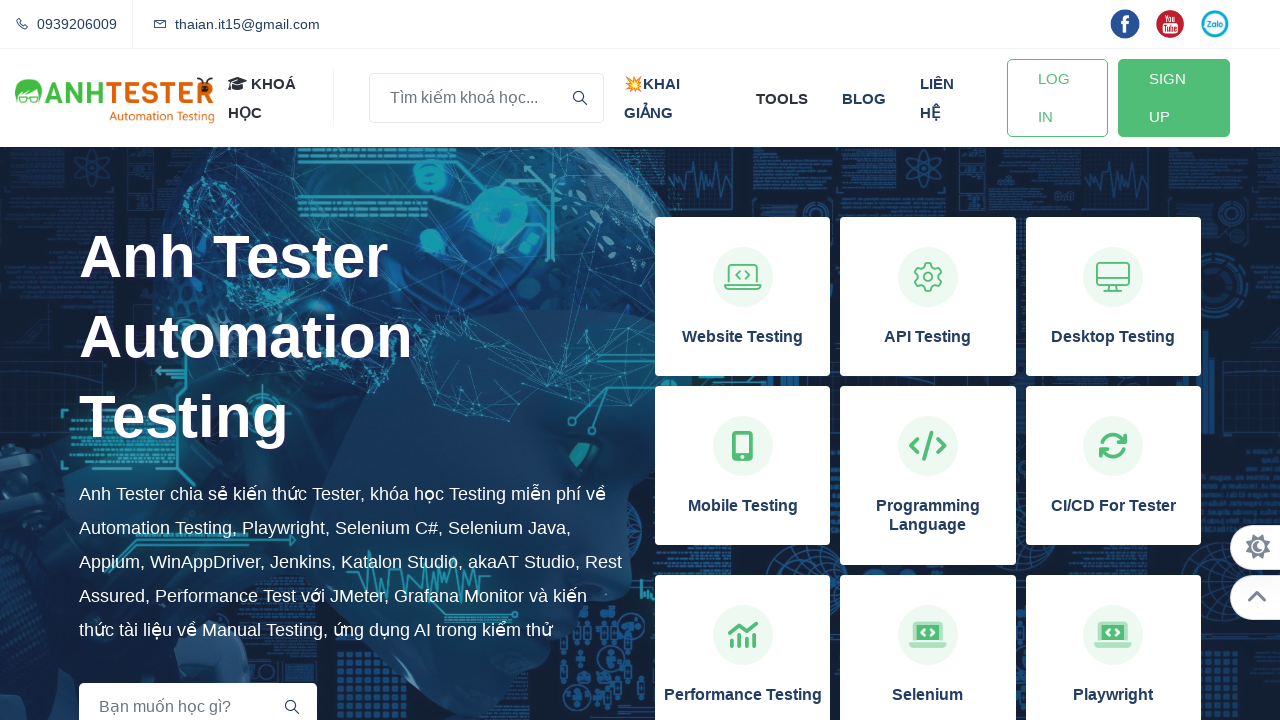

Scrolled to bottom of page using Ctrl+End keyboard shortcut
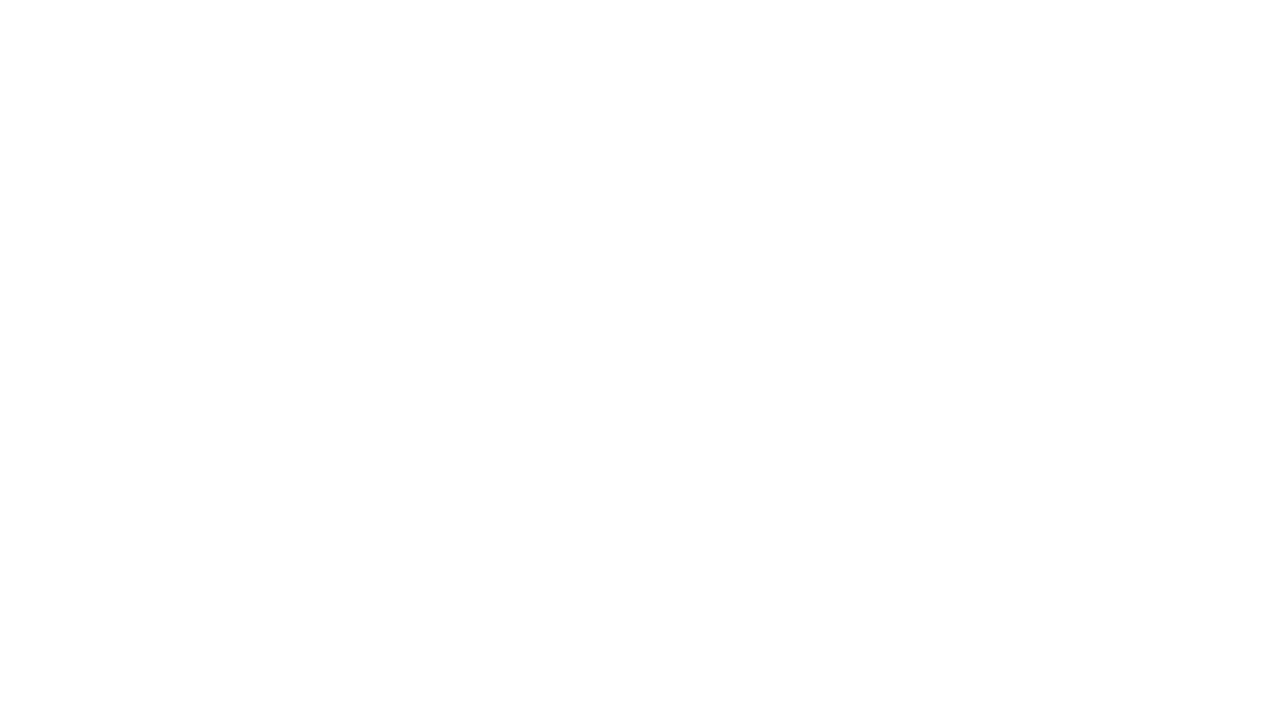

Scrolled to top of page using Ctrl+Home keyboard shortcut
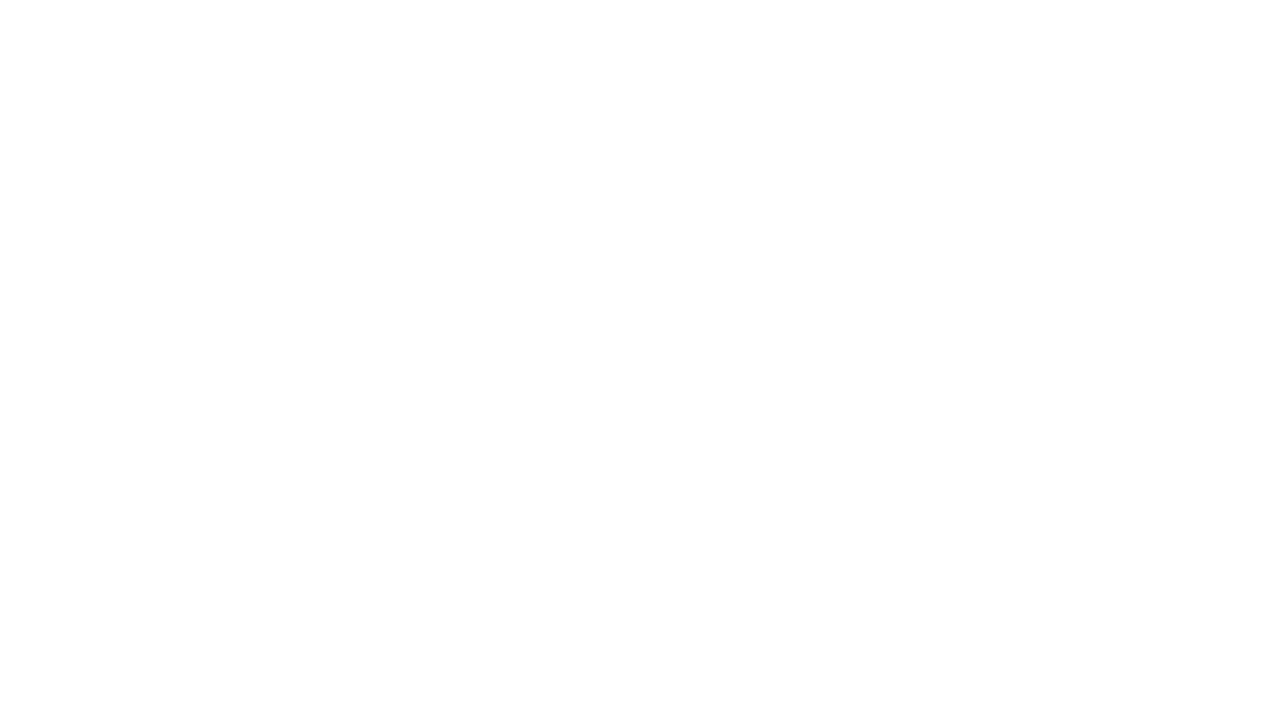

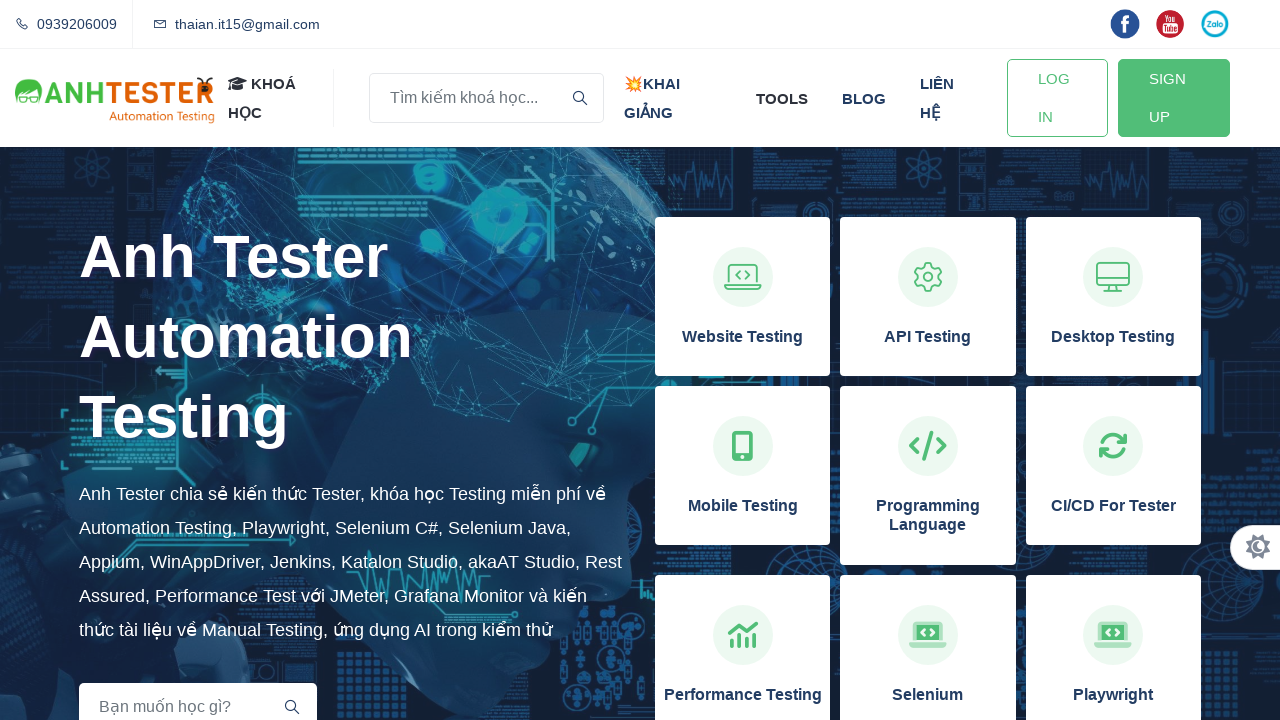